Tests double-click functionality on W3Schools by entering text in an input field and double-clicking a button to copy the text to another field

Starting URL: https://www.w3schools.com/tags/tryit.asp?filename=tryhtml5_ev_ondblclick3

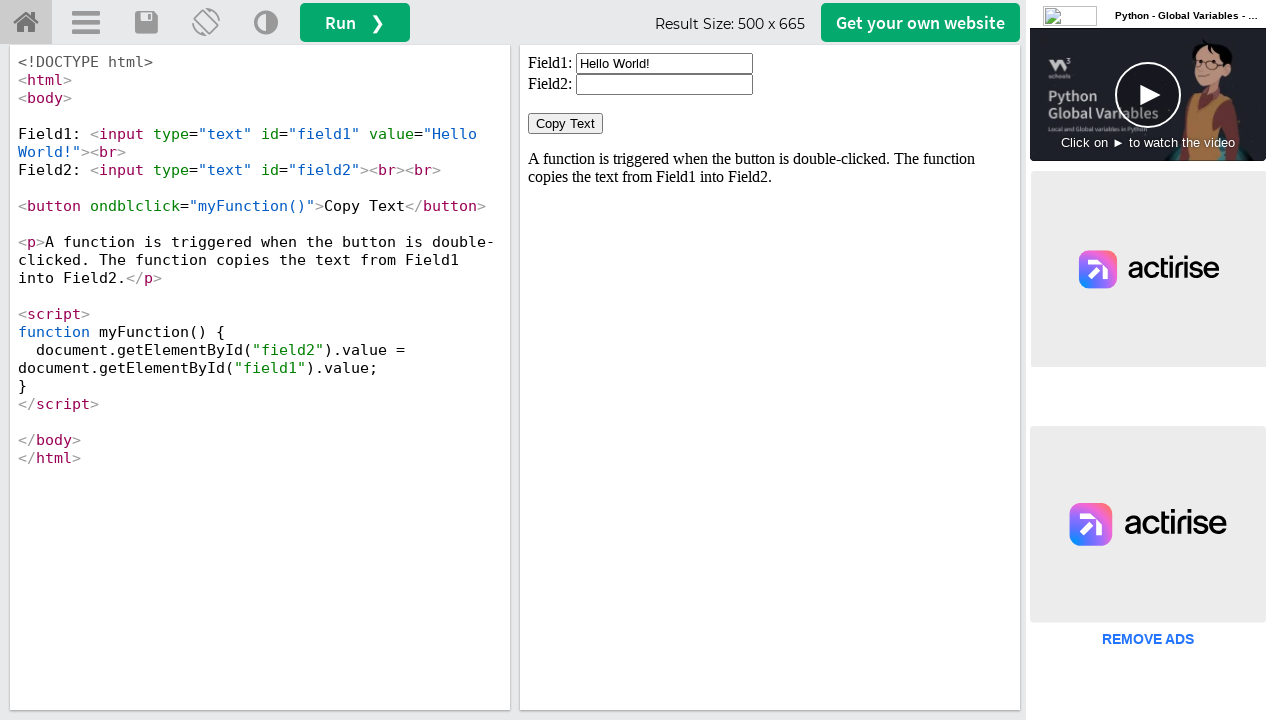

Located the iframe containing the demo
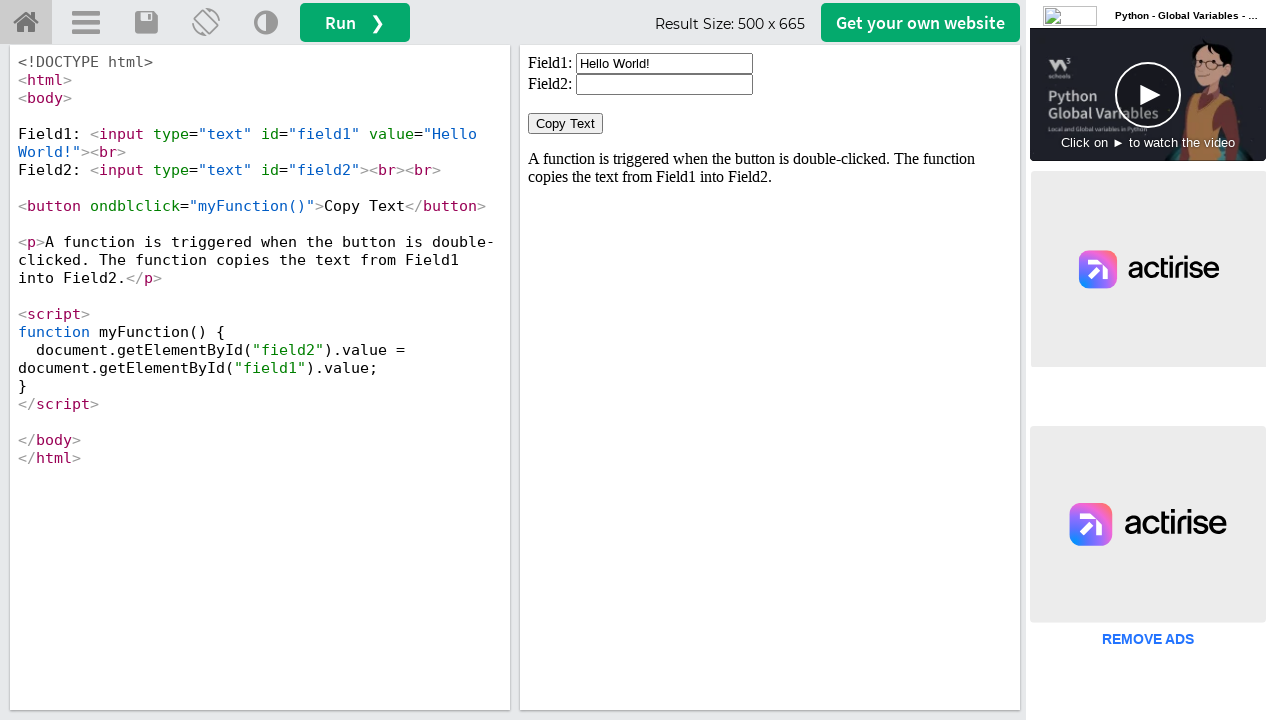

Cleared the input field (field1) on #iframeResult >> internal:control=enter-frame >> #field1
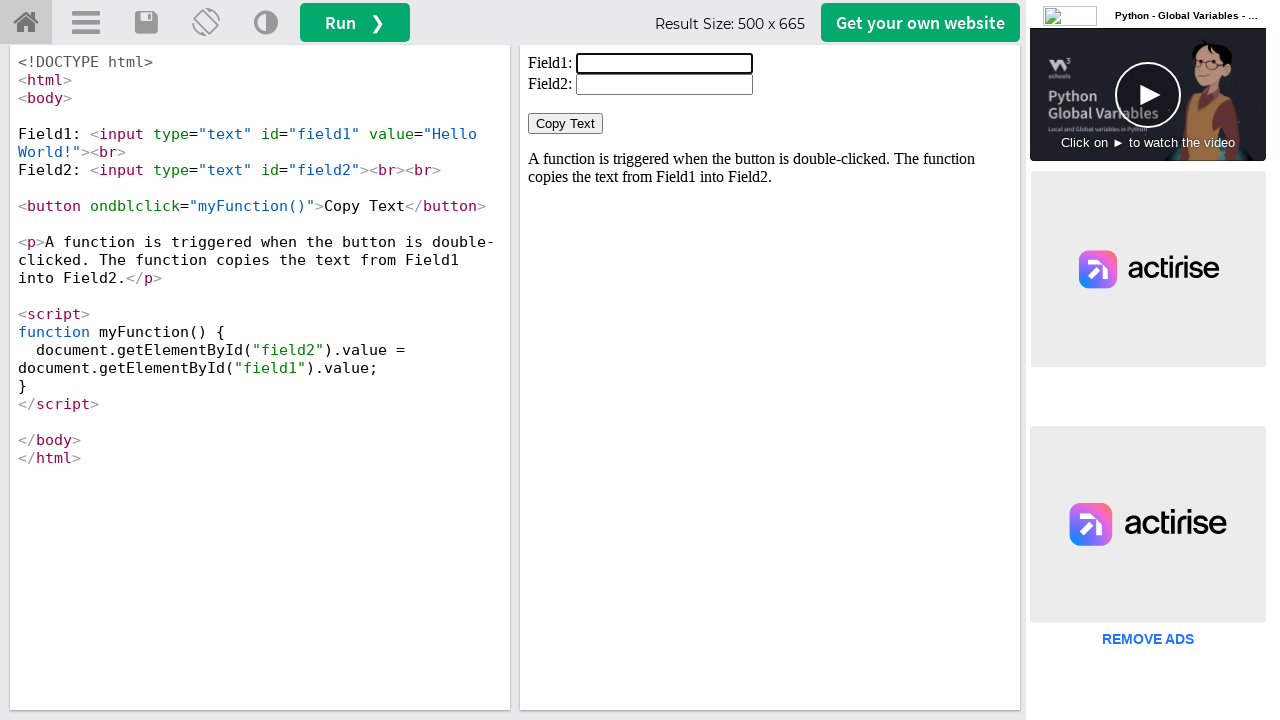

Filled input field with 'sunil' on #iframeResult >> internal:control=enter-frame >> #field1
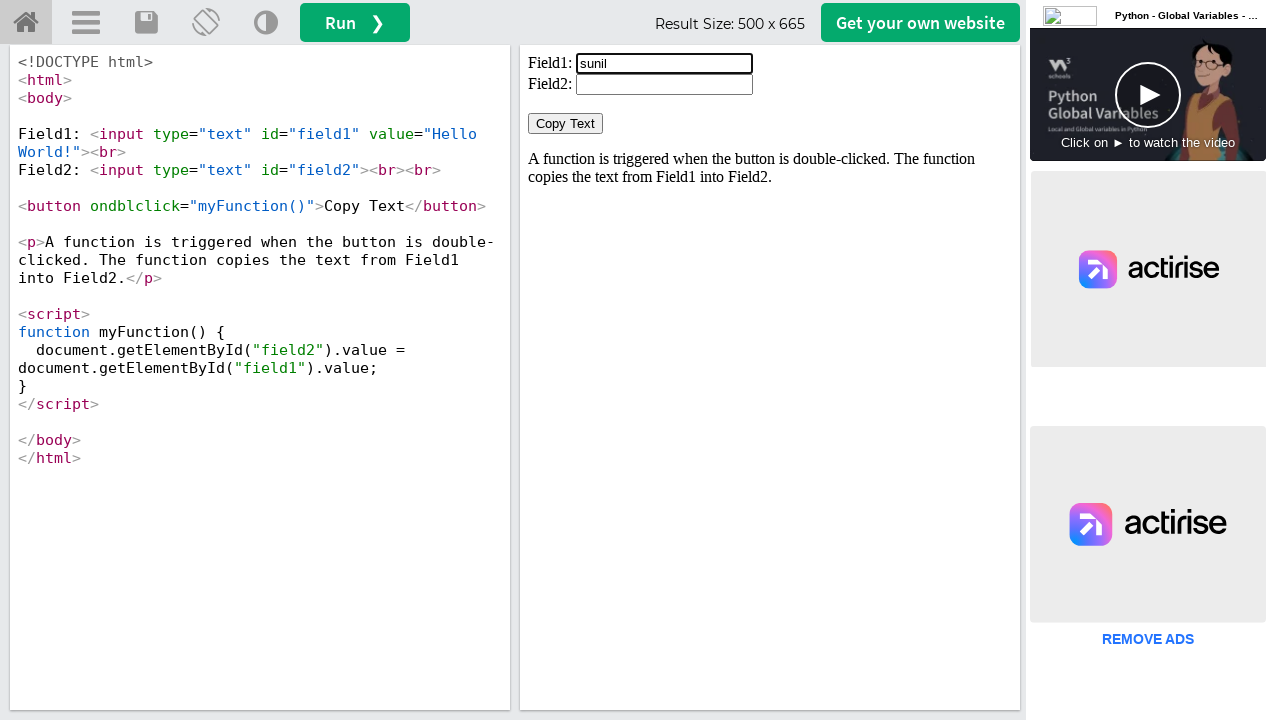

Double-clicked the button to copy text at (566, 124) on #iframeResult >> internal:control=enter-frame >> body > button
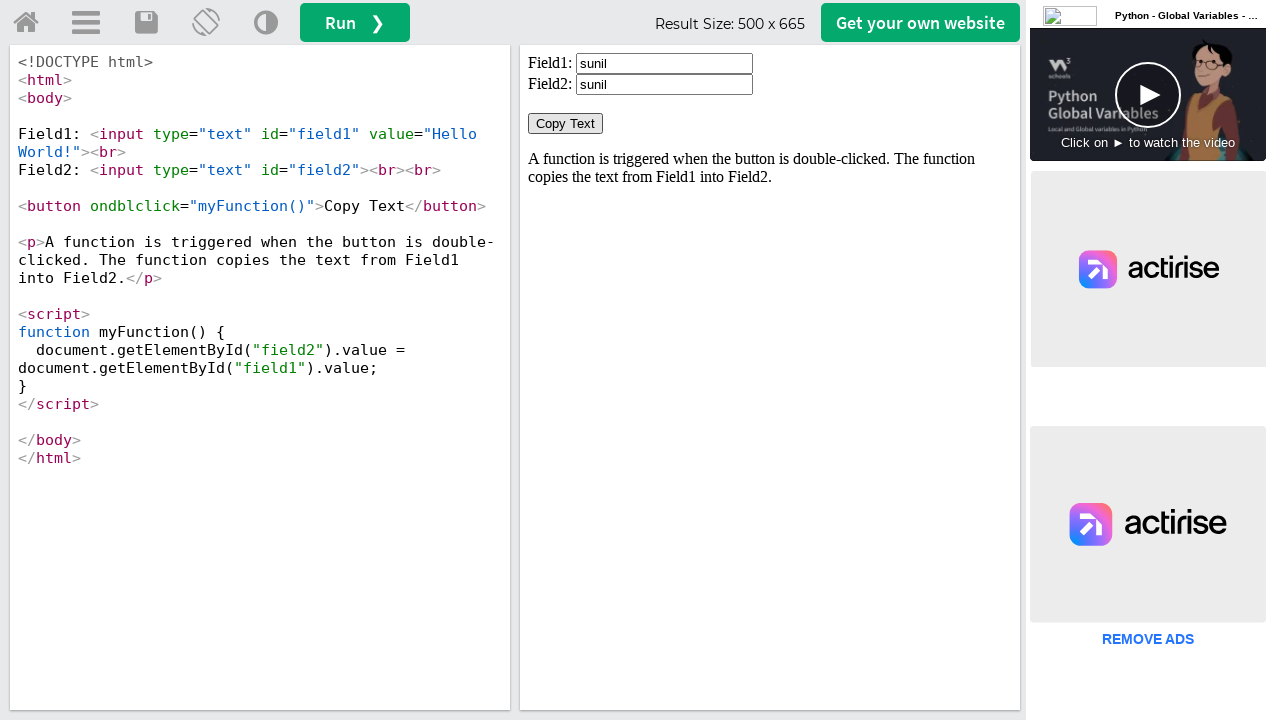

Verified that the copied text appeared in field2
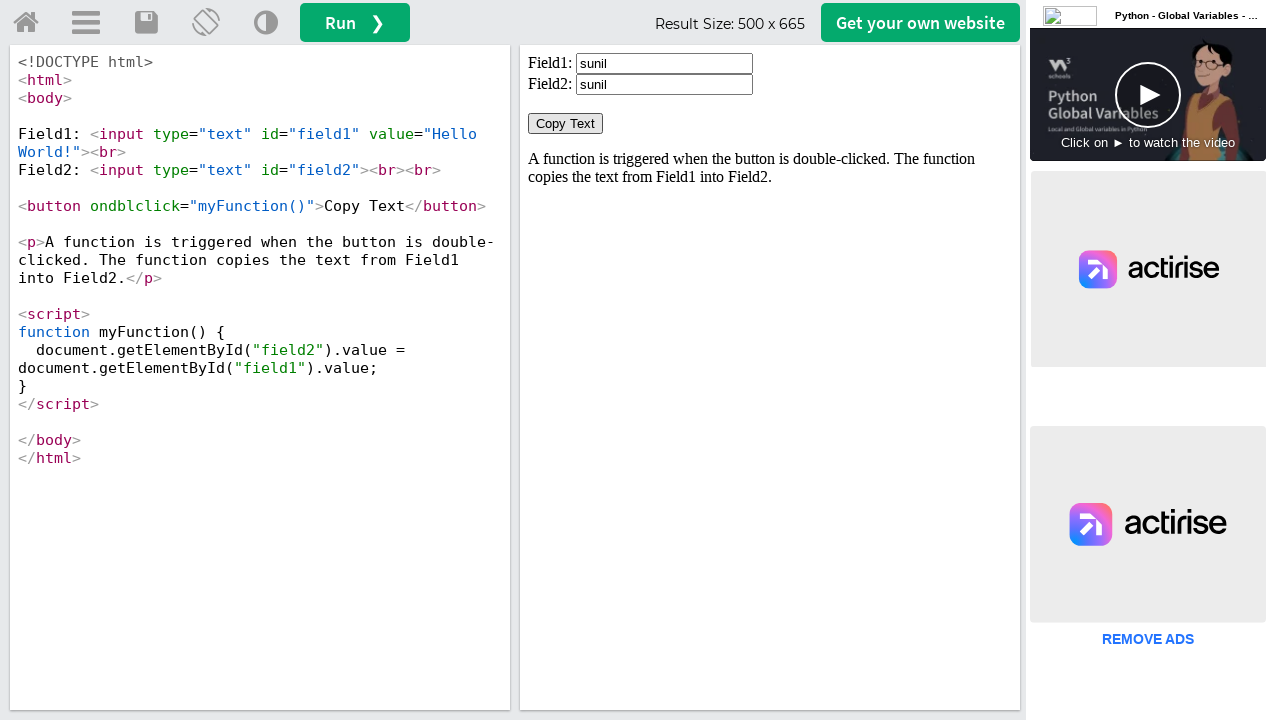

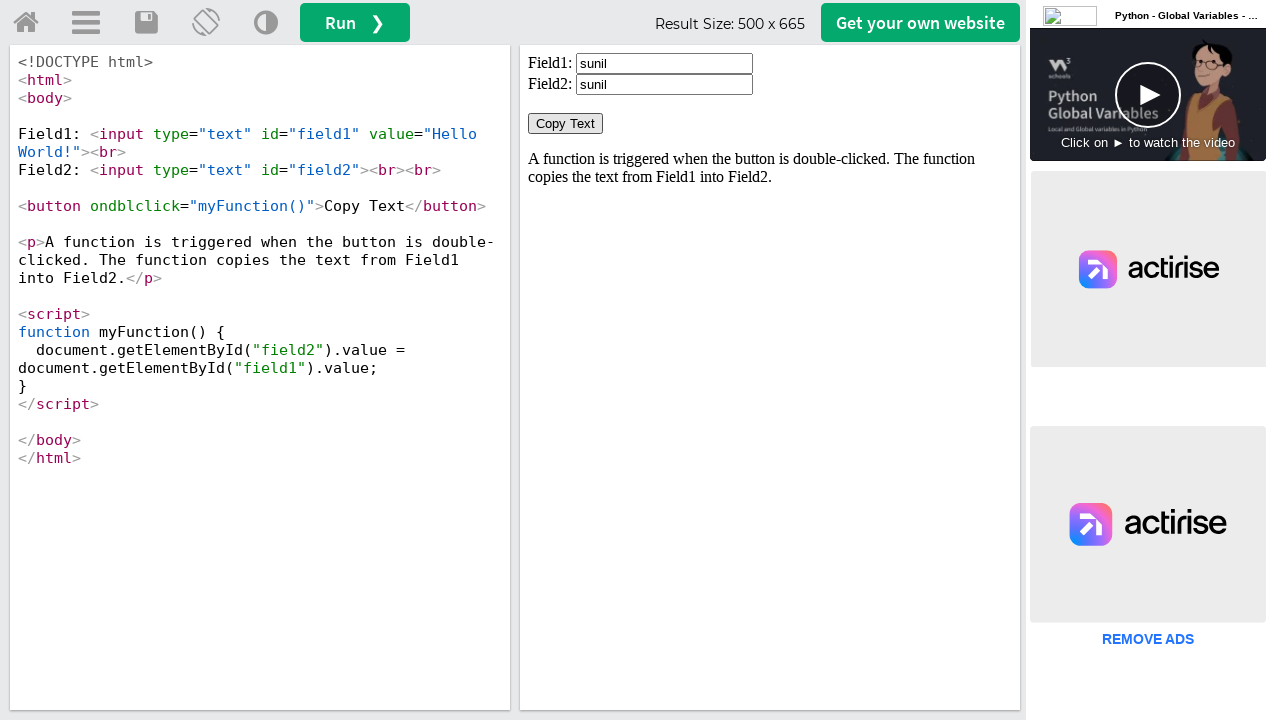